Tests a waiting scenario where a button becomes clickable after a delay, clicks it, and verifies a success message appears

Starting URL: http://suninjuly.github.io/wait2.html

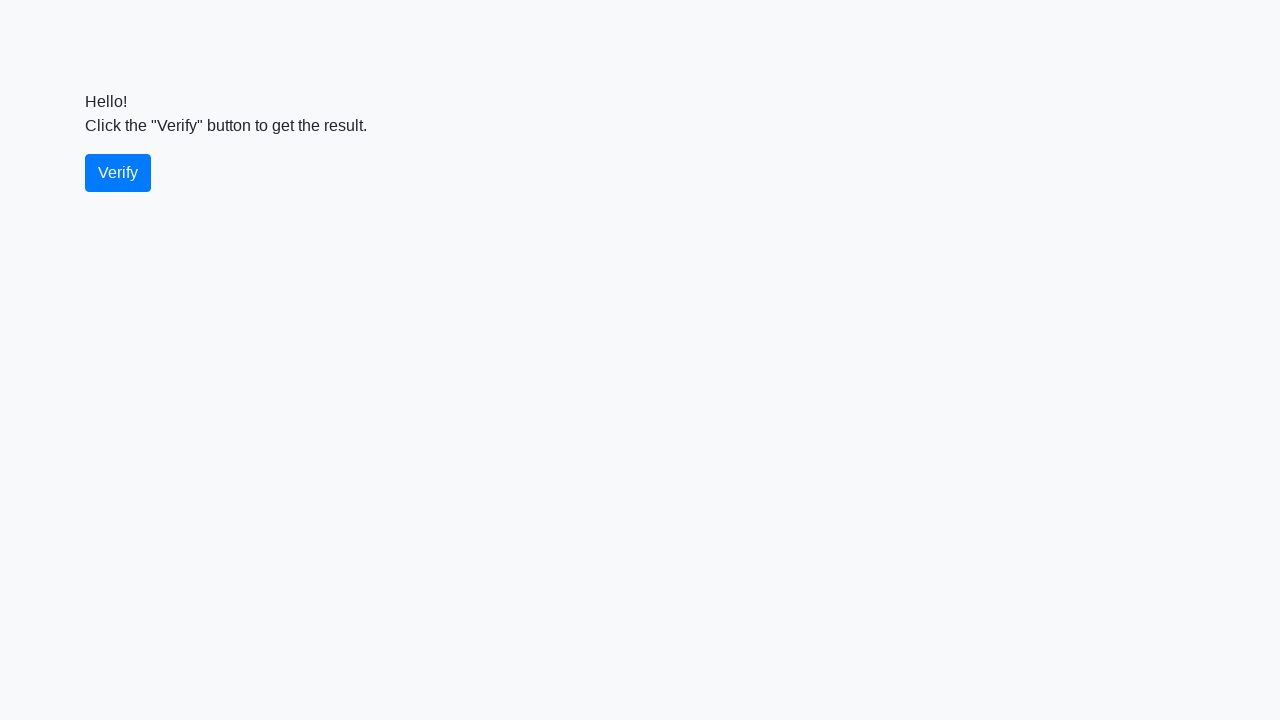

Waited for verify button to become visible
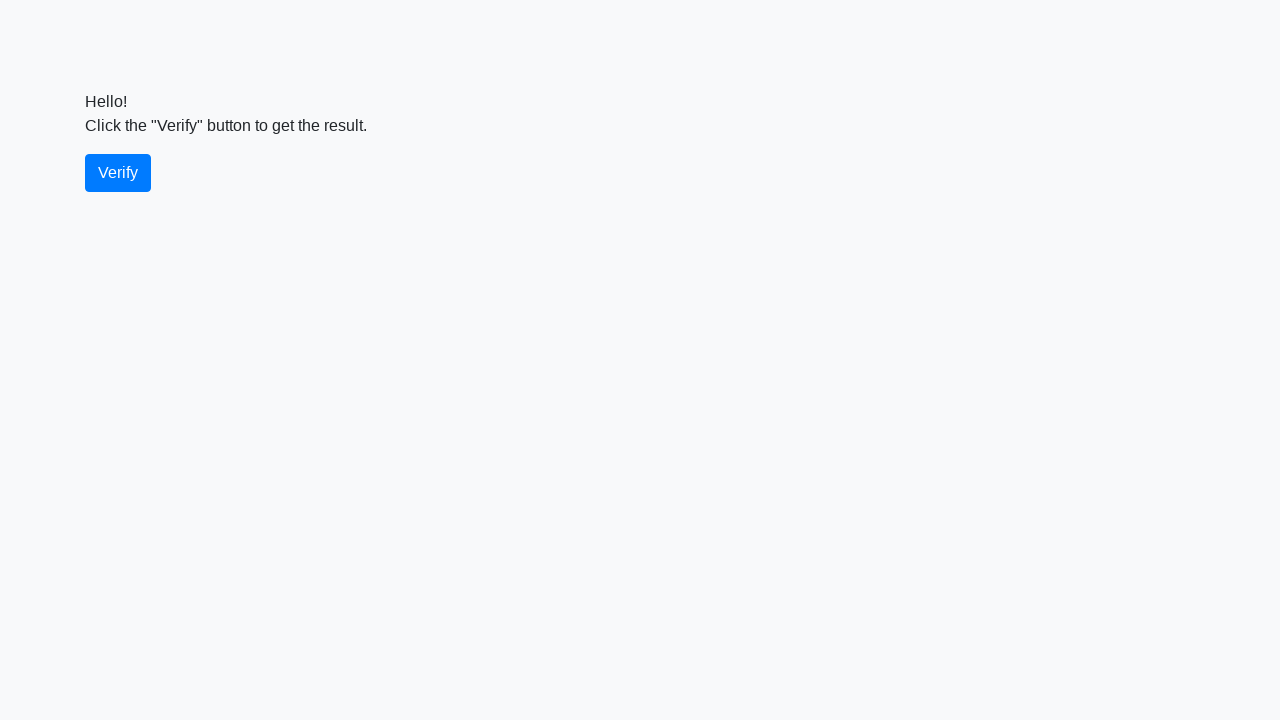

Clicked the verify button at (118, 173) on #verify
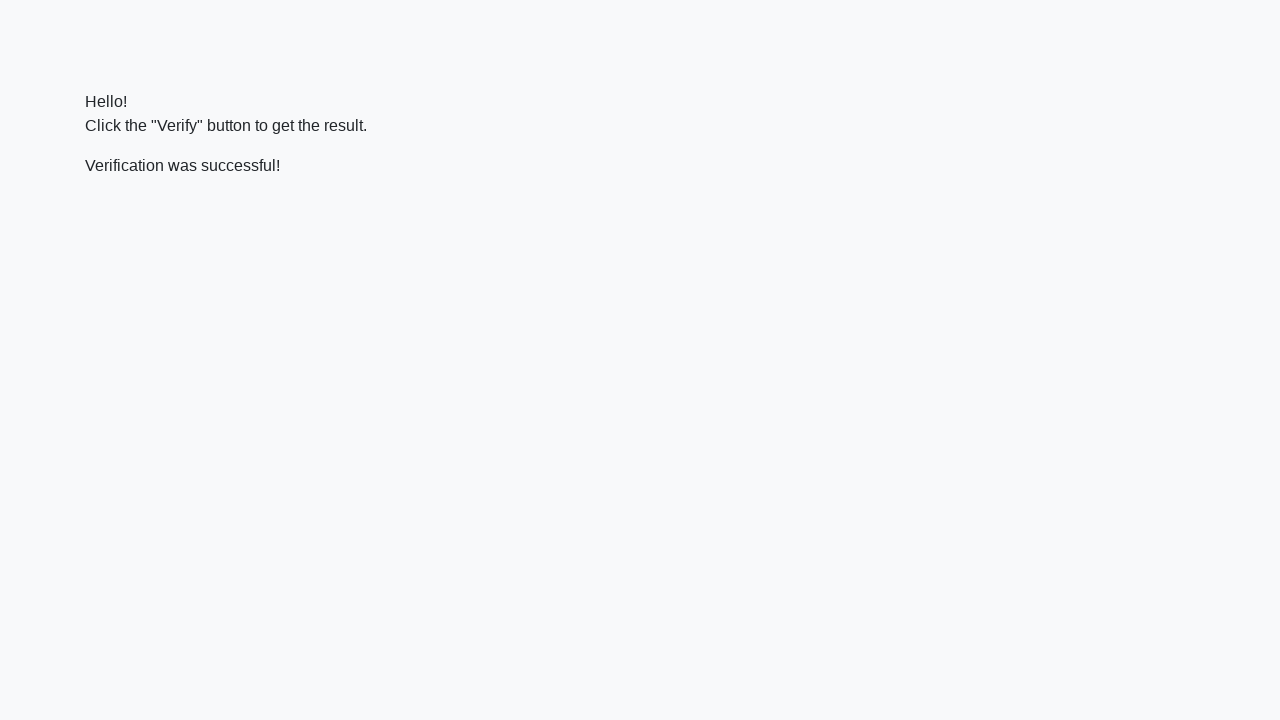

Waited for success message to appear
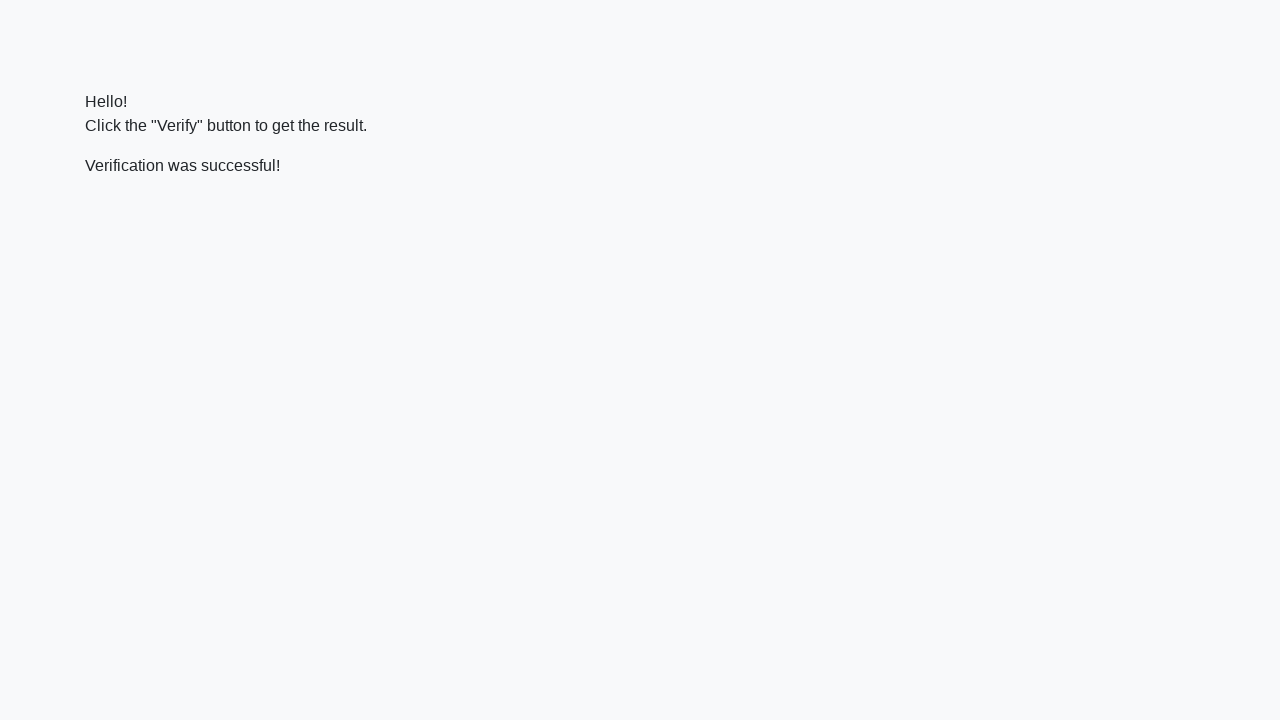

Located the success message element
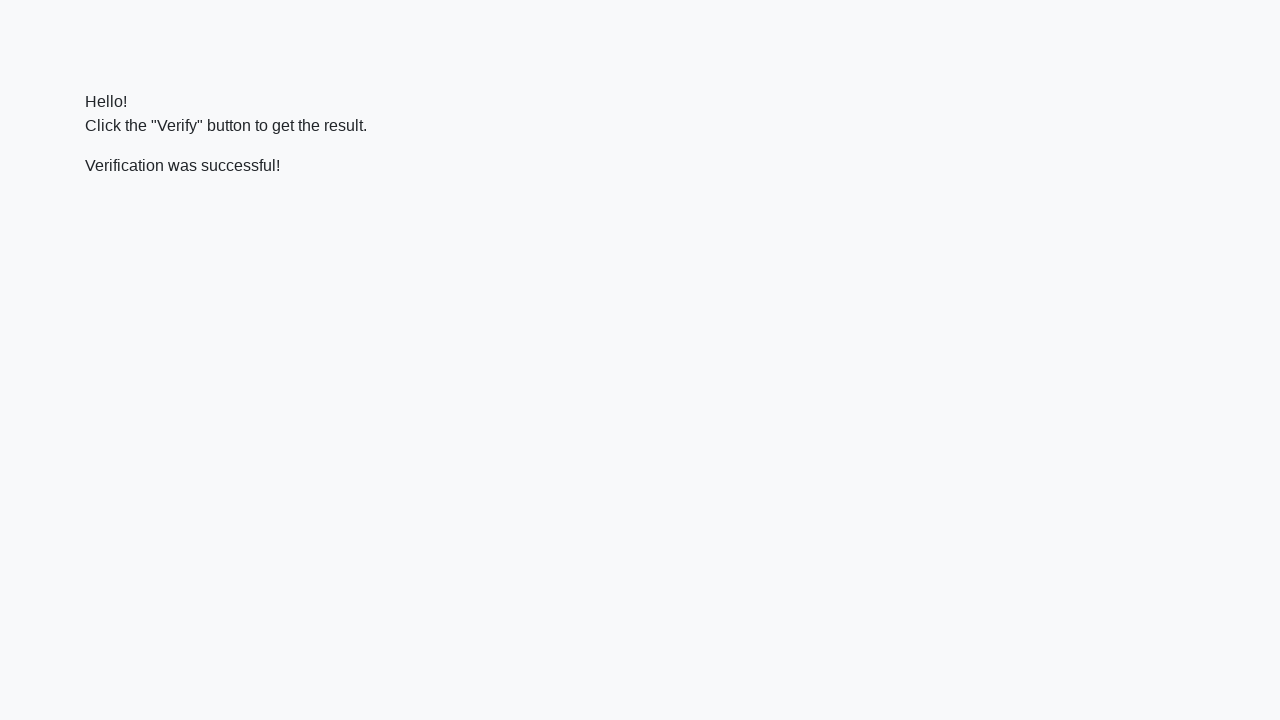

Verified that success message contains 'successful'
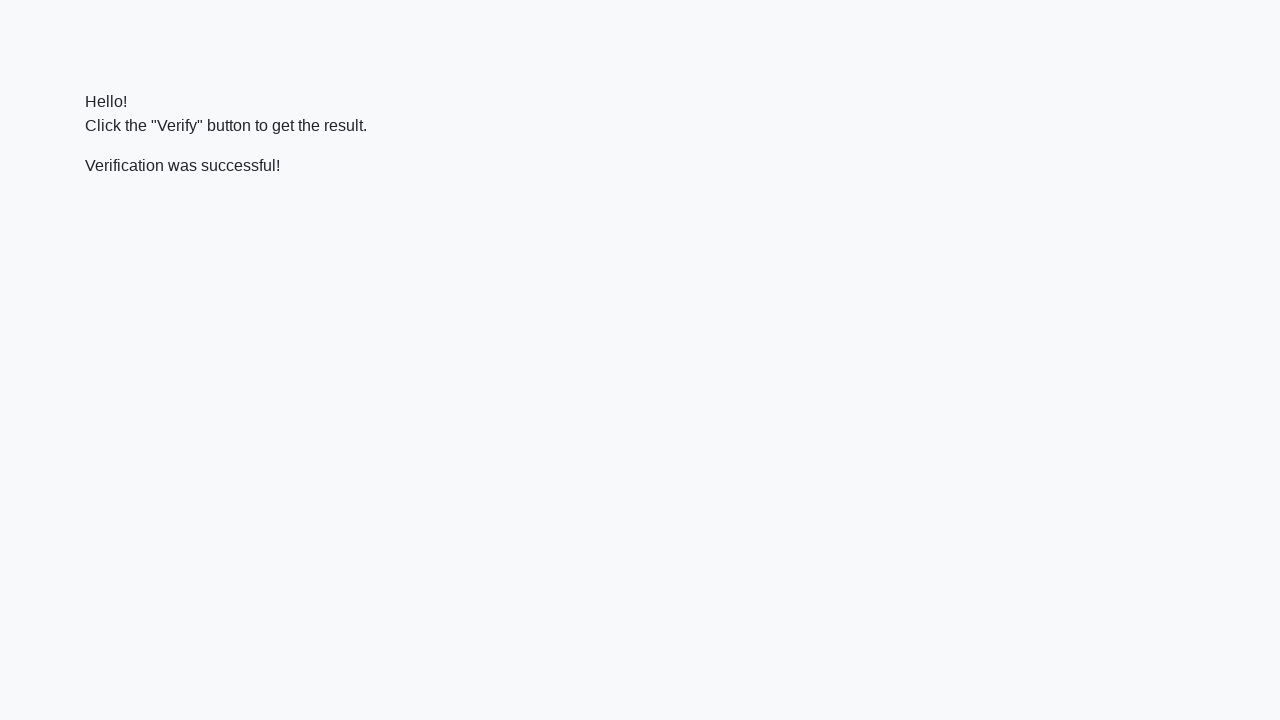

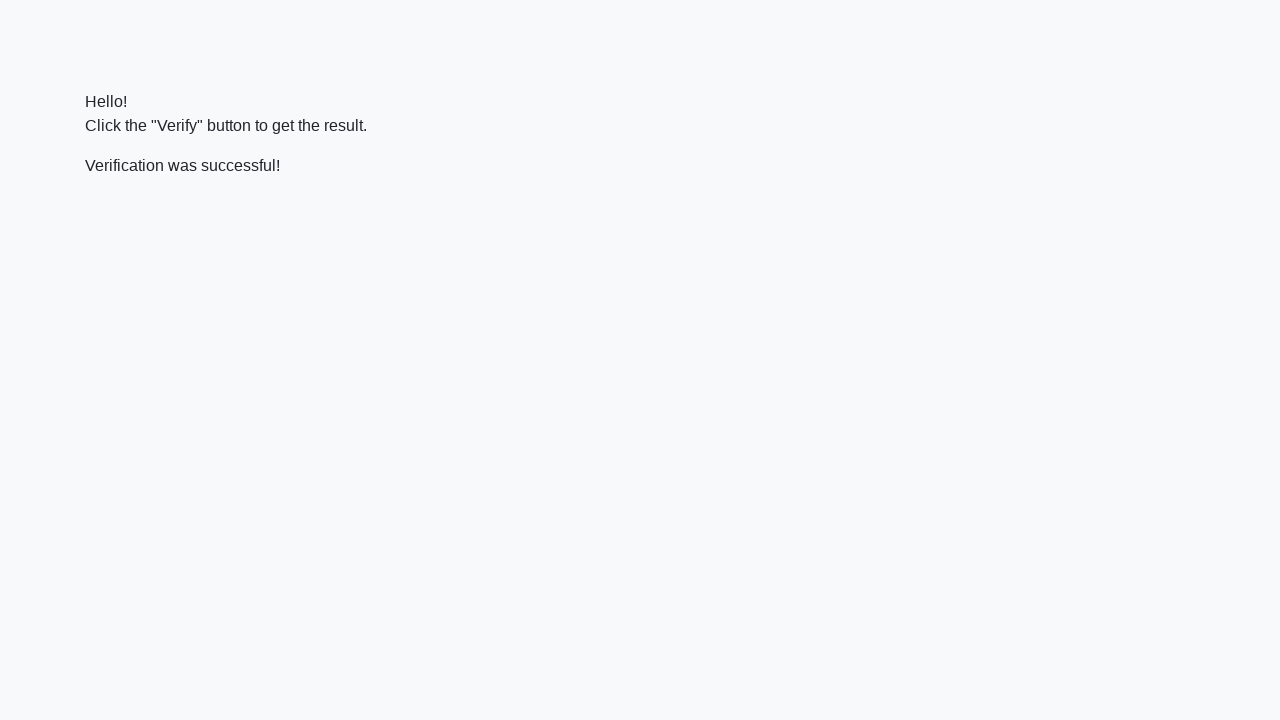